Tests the account registration flow by filling out all required fields in the registration form and submitting it

Starting URL: https://parabank.parasoft.com/parabank/index.htm

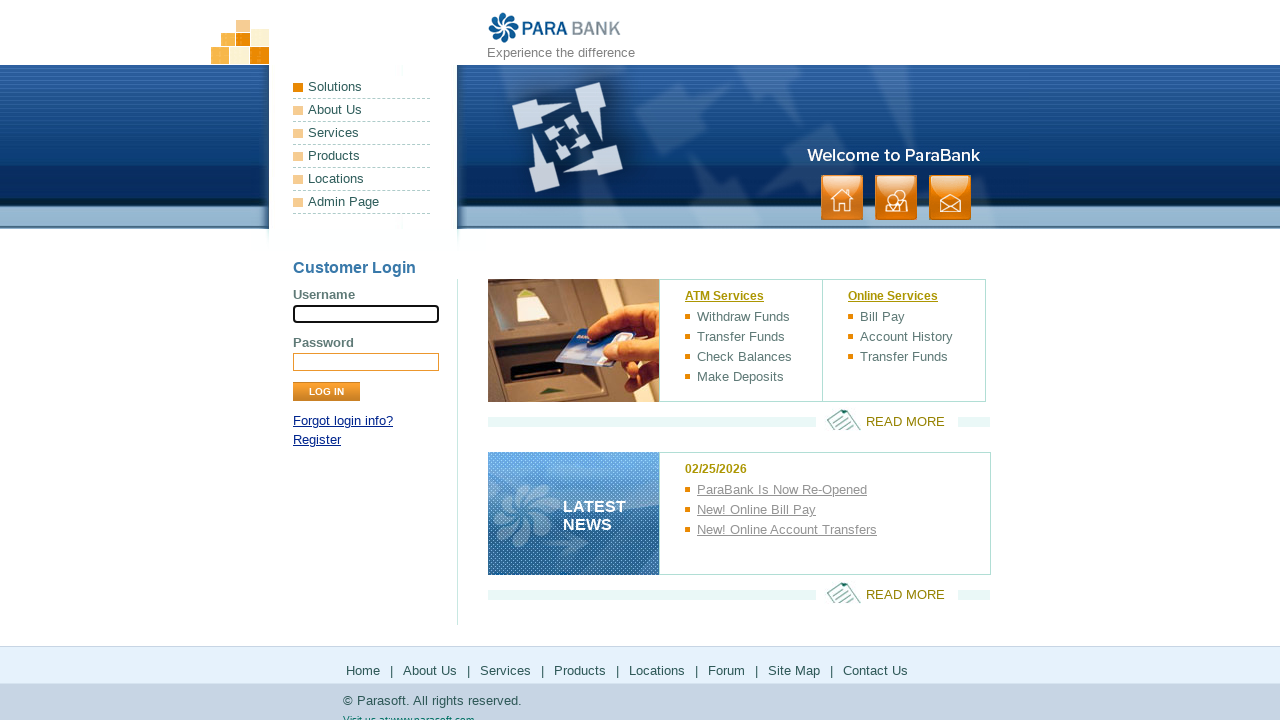

Clicked on Register link at (317, 440) on a:text('Register')
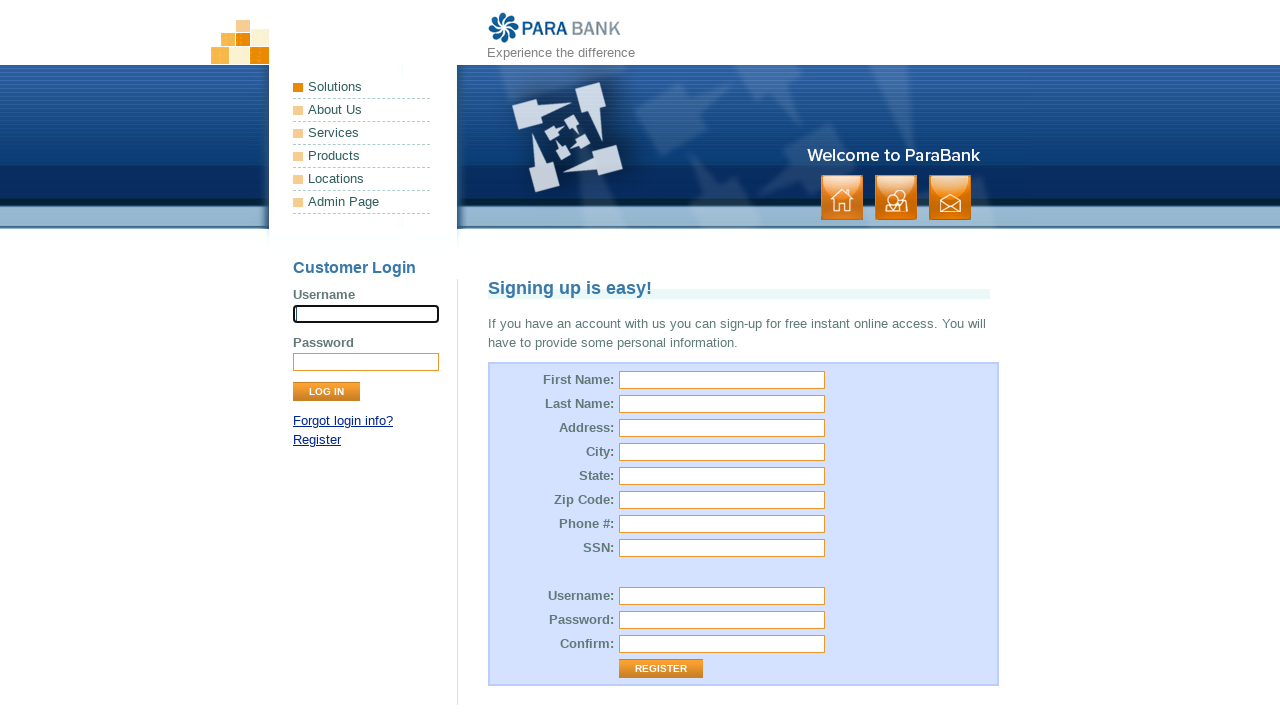

Filled in first name field with 'Jennifer' on #customer\.firstName
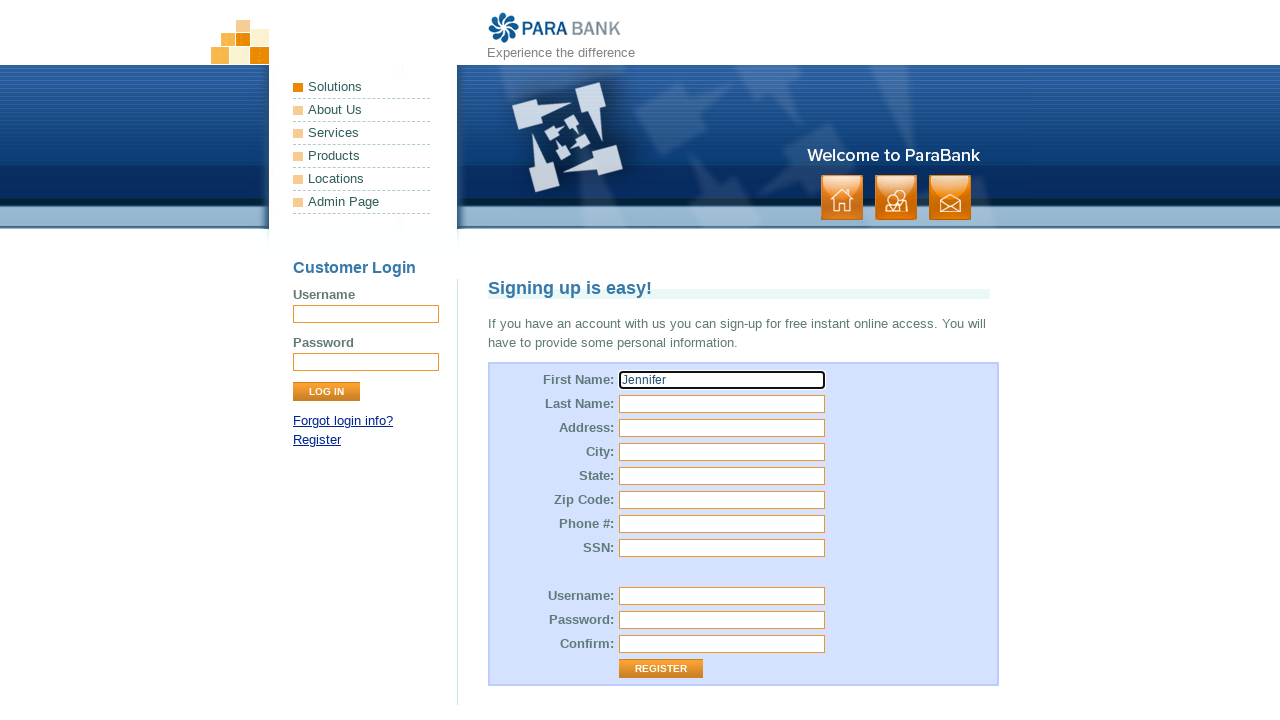

Filled in last name field with 'Martinez' on #customer\.lastName
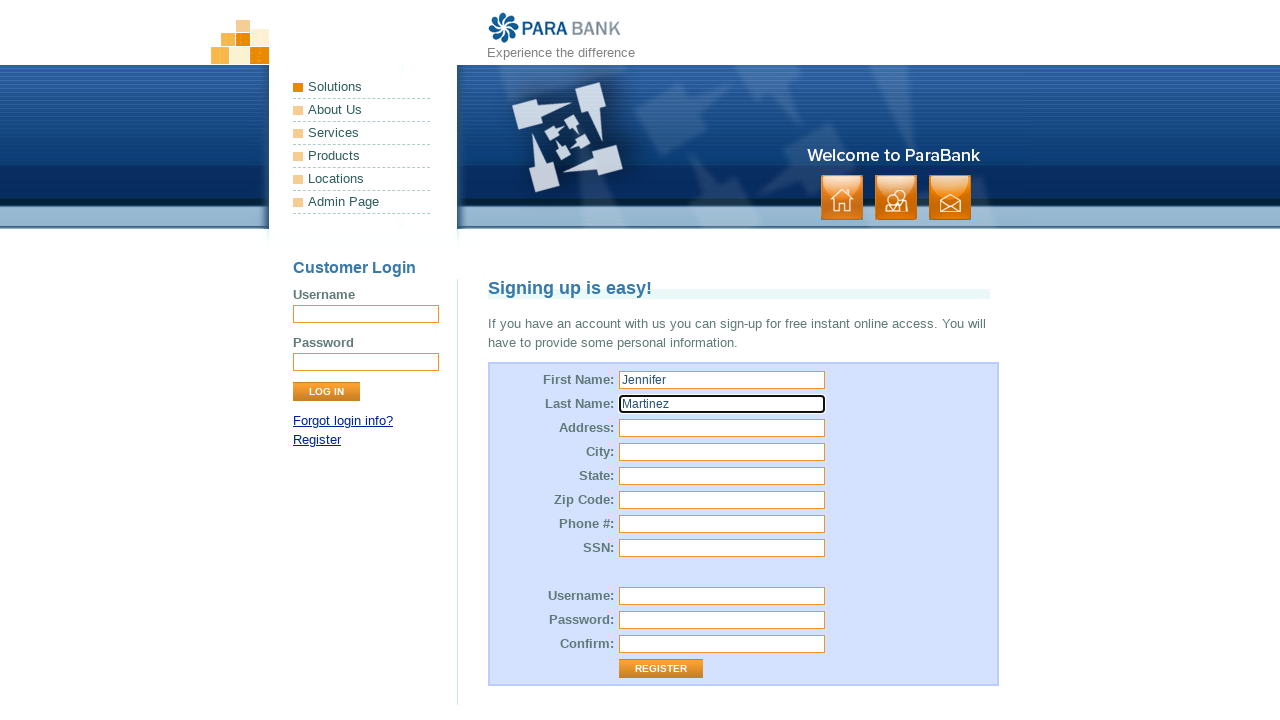

Filled in street address field with '245 Oak Avenue' on #customer\.address\.street
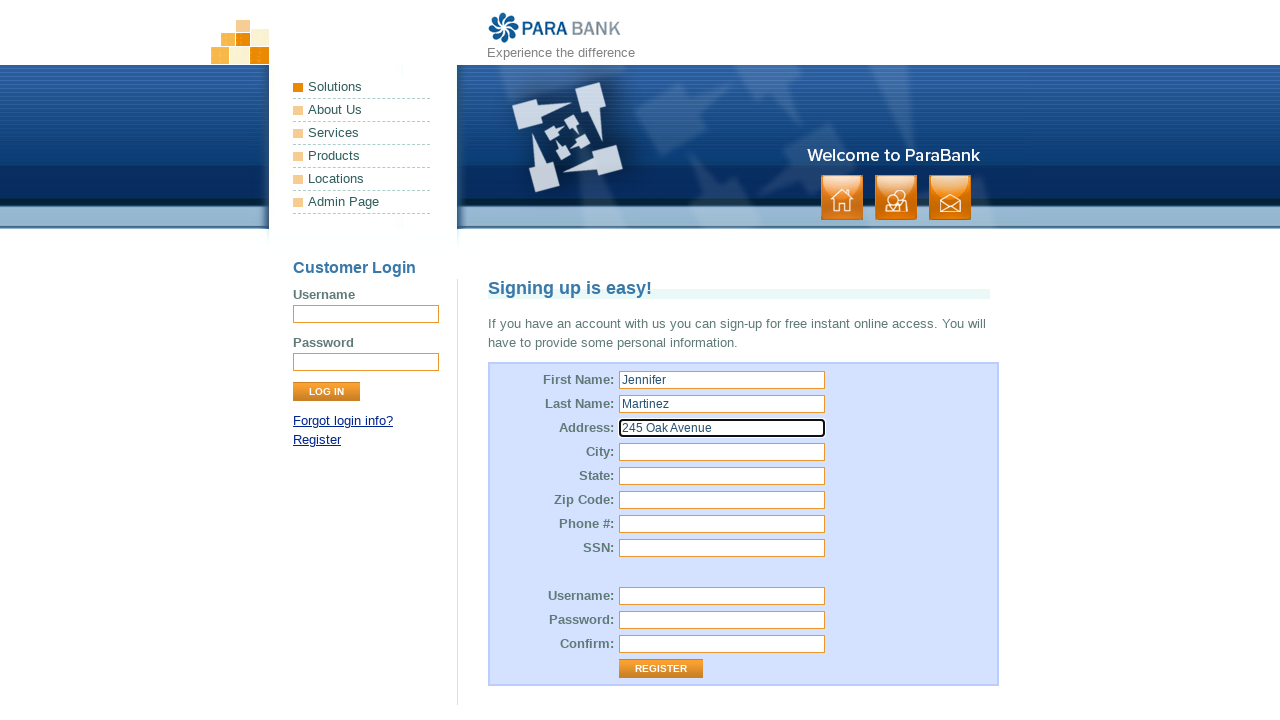

Filled in city field with 'Phoenix' on #customer\.address\.city
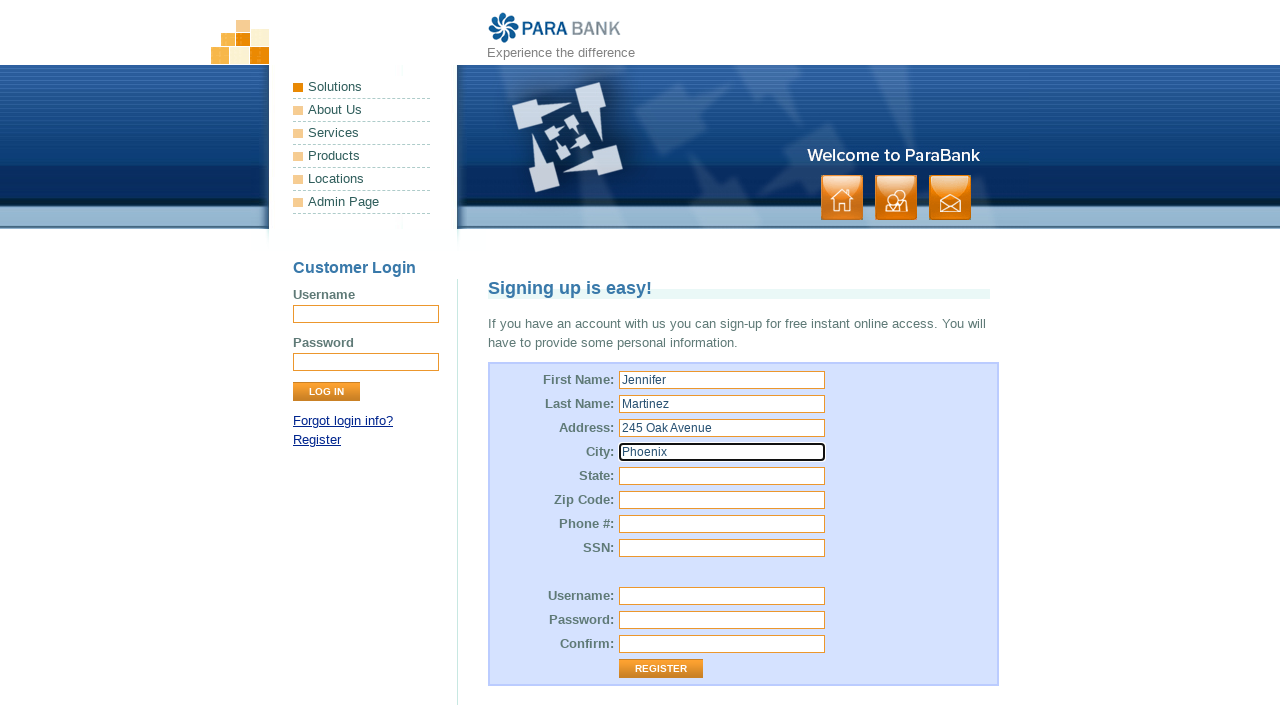

Filled in state field with 'Arizona' on #customer\.address\.state
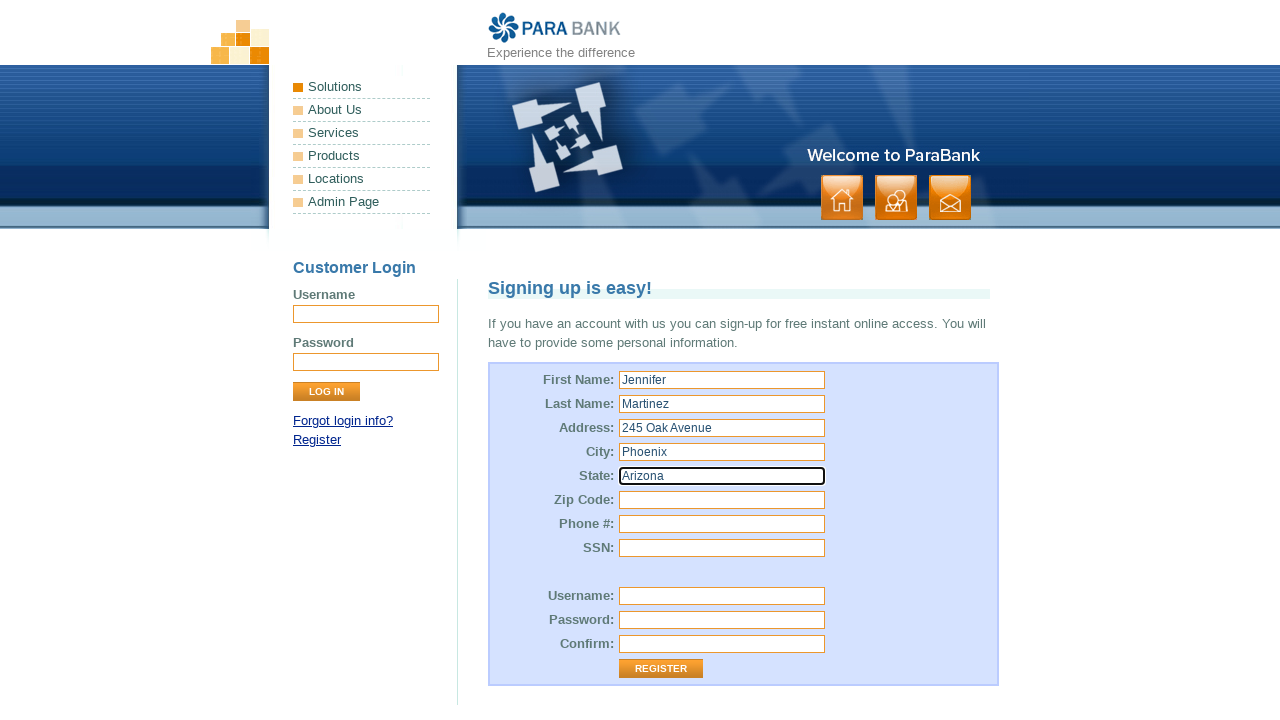

Filled in zip code field with '85001' on #customer\.address\.zipCode
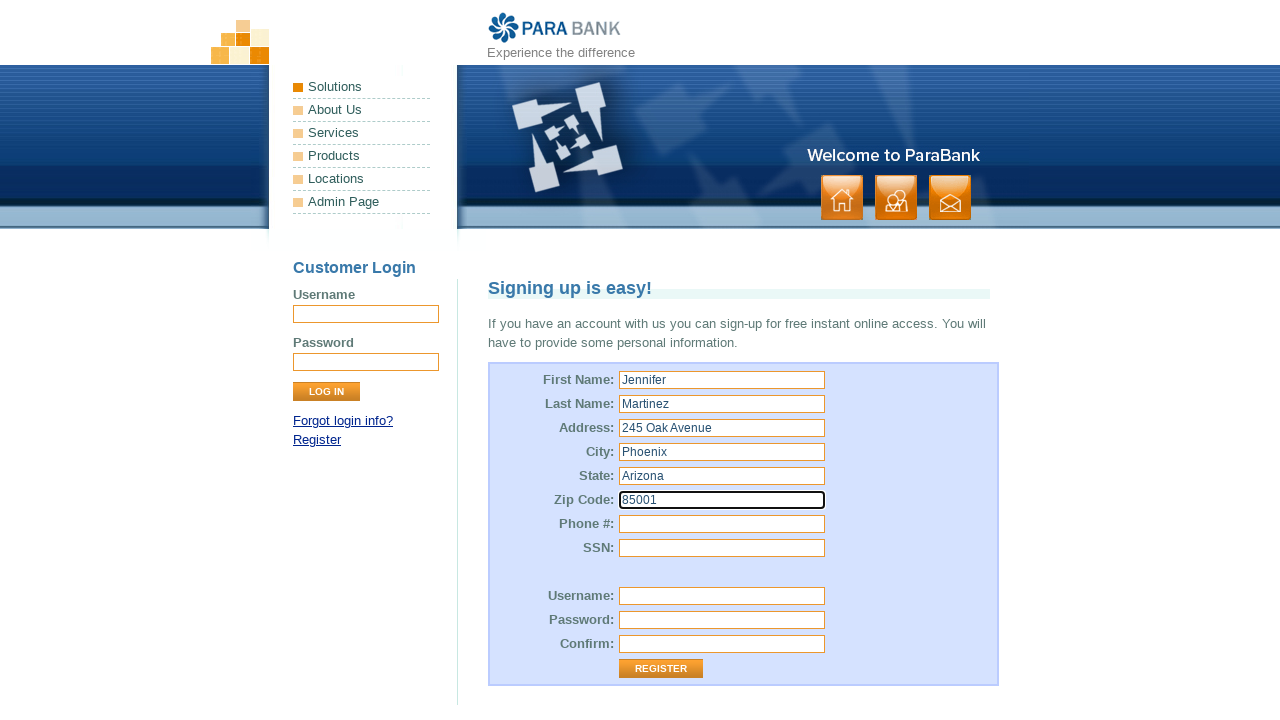

Filled in phone number field with '6025551234' on #customer\.phoneNumber
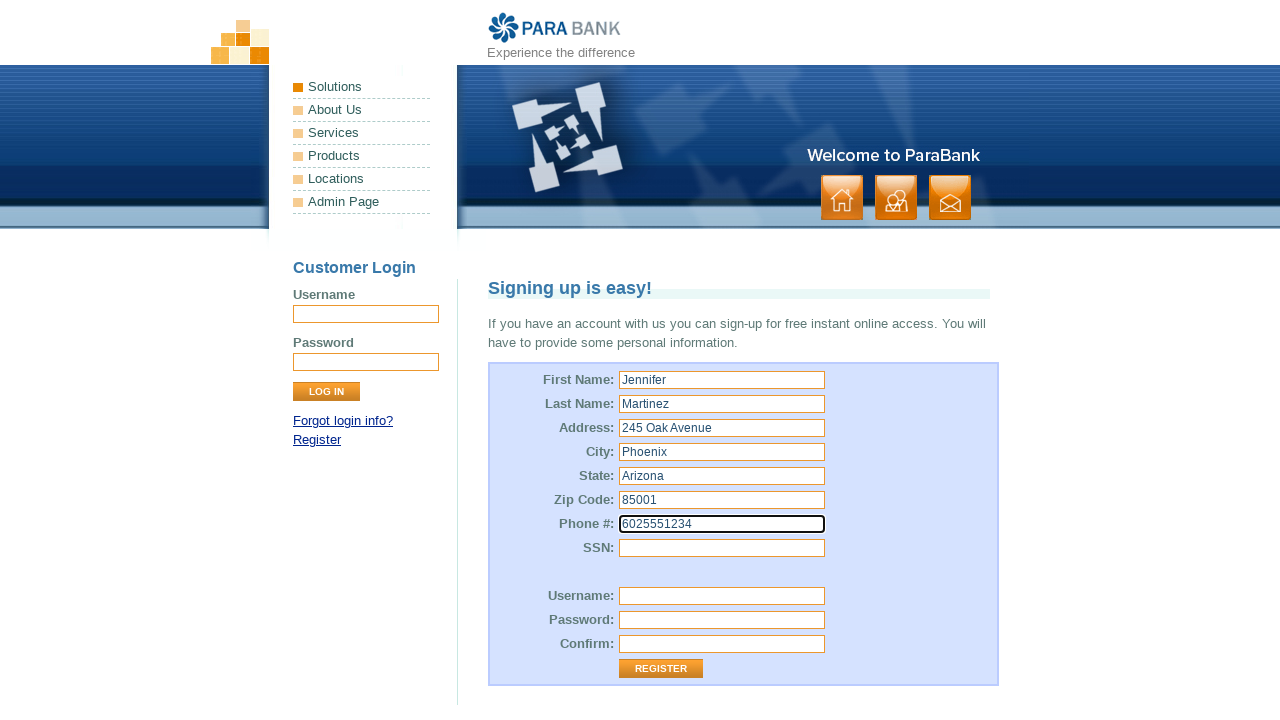

Filled in SSN field with '123456789' on #customer\.ssn
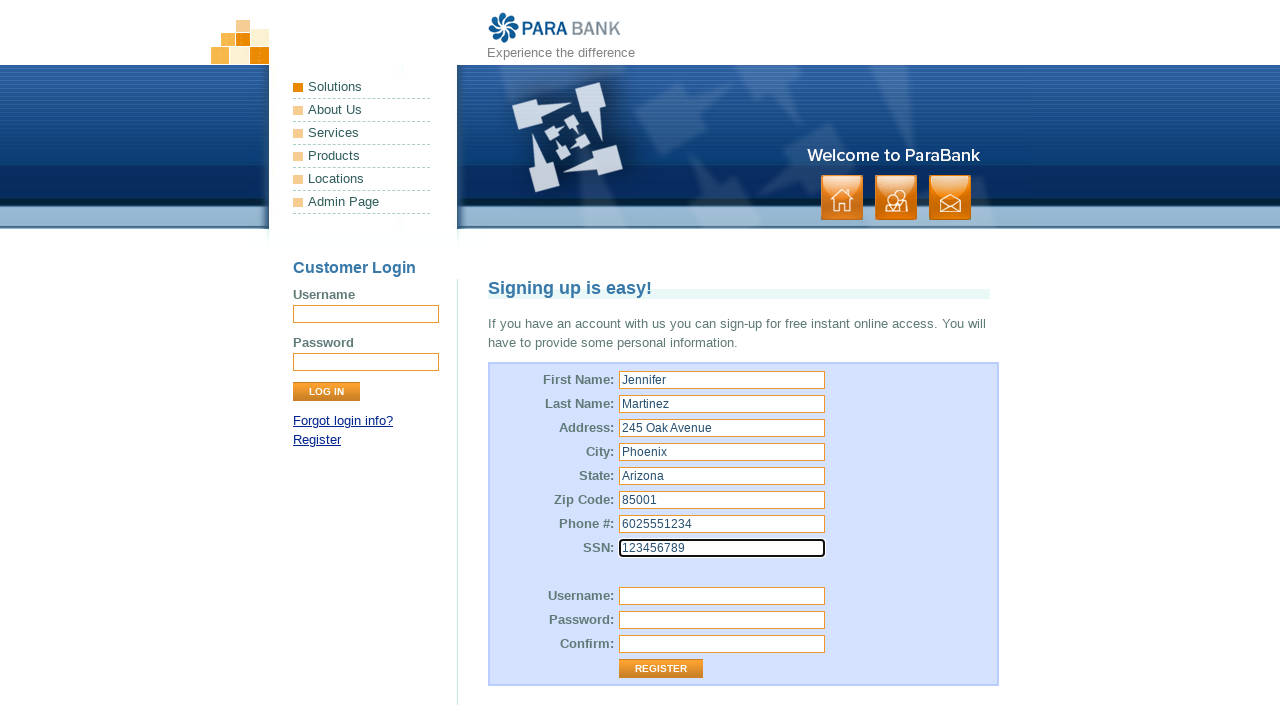

Filled in username field with timestamp-based unique username on #customer\.username
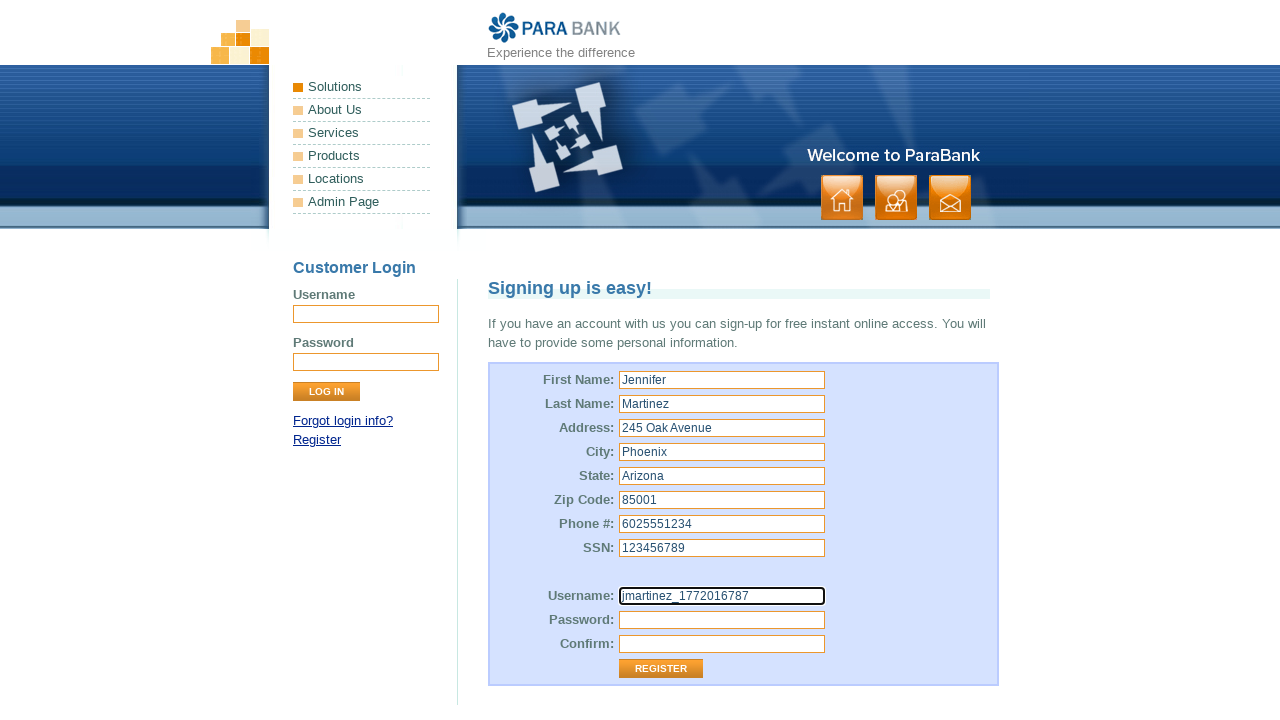

Filled in password field with 'SecurePass123!' on #customer\.password
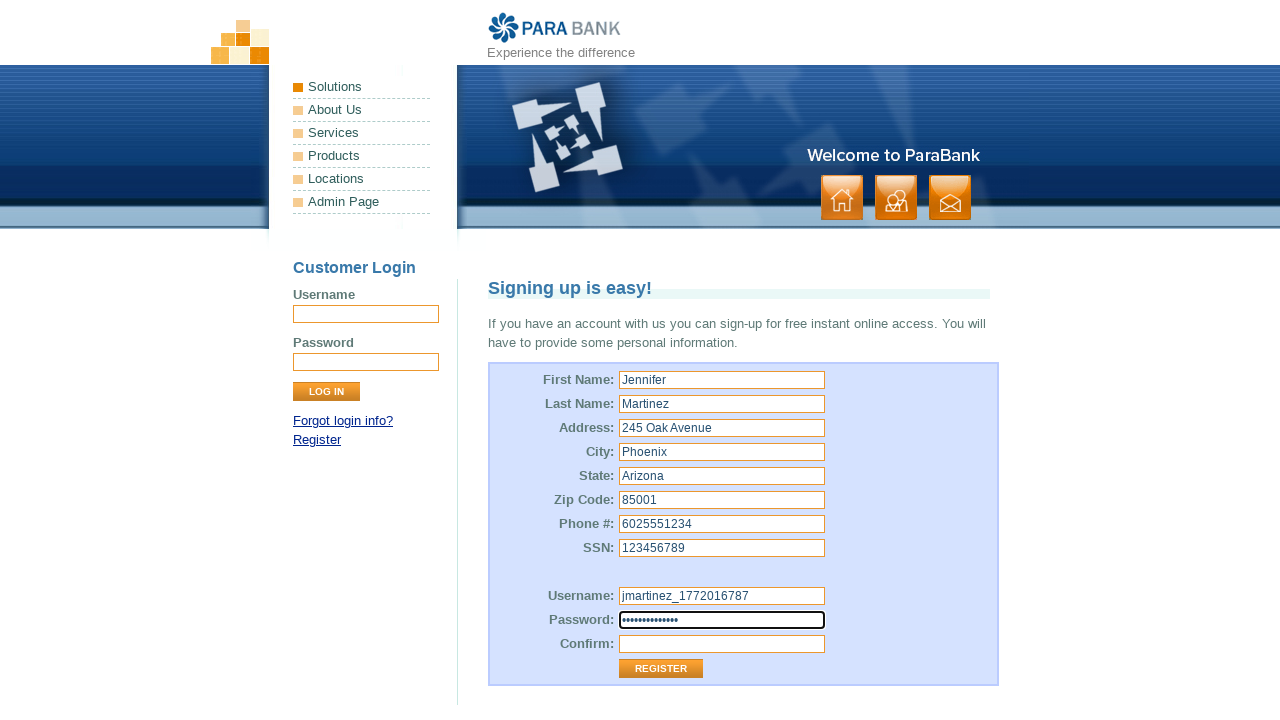

Filled in repeated password field with 'SecurePass123!' on #repeatedPassword
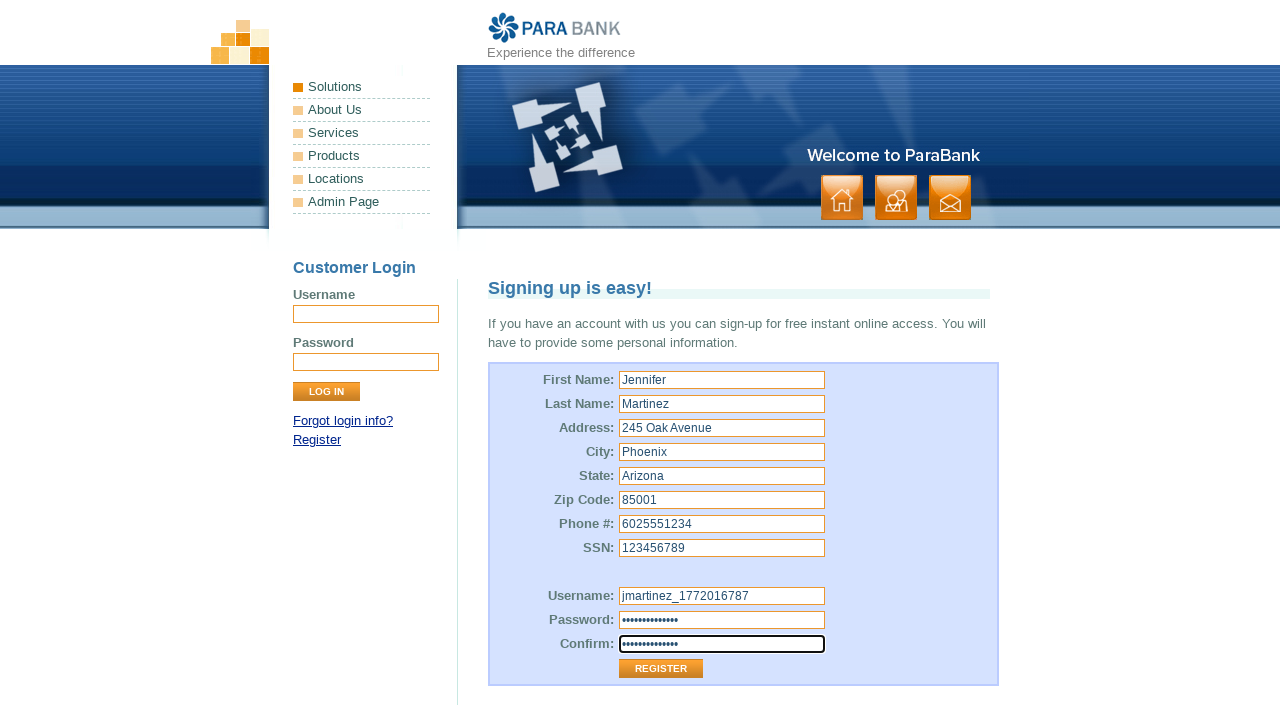

Clicked Register button to submit form at (661, 669) on input[value='Register']
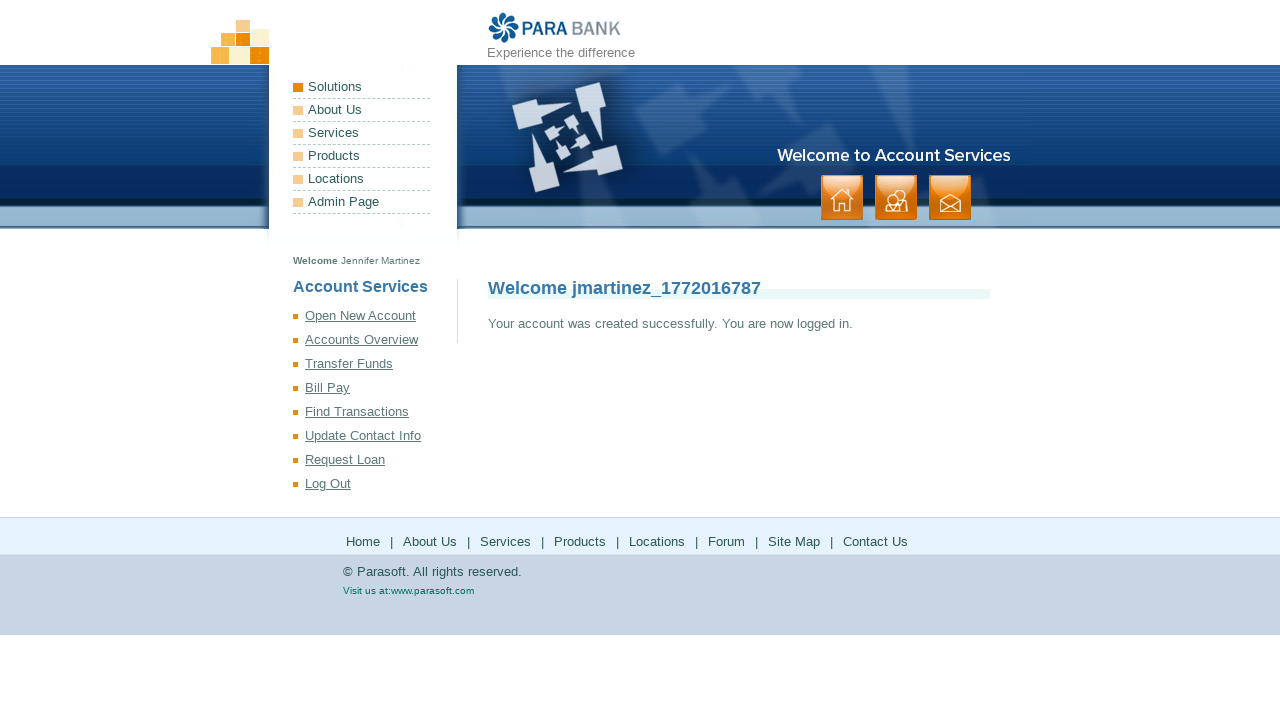

Account registration completed successfully - success message displayed
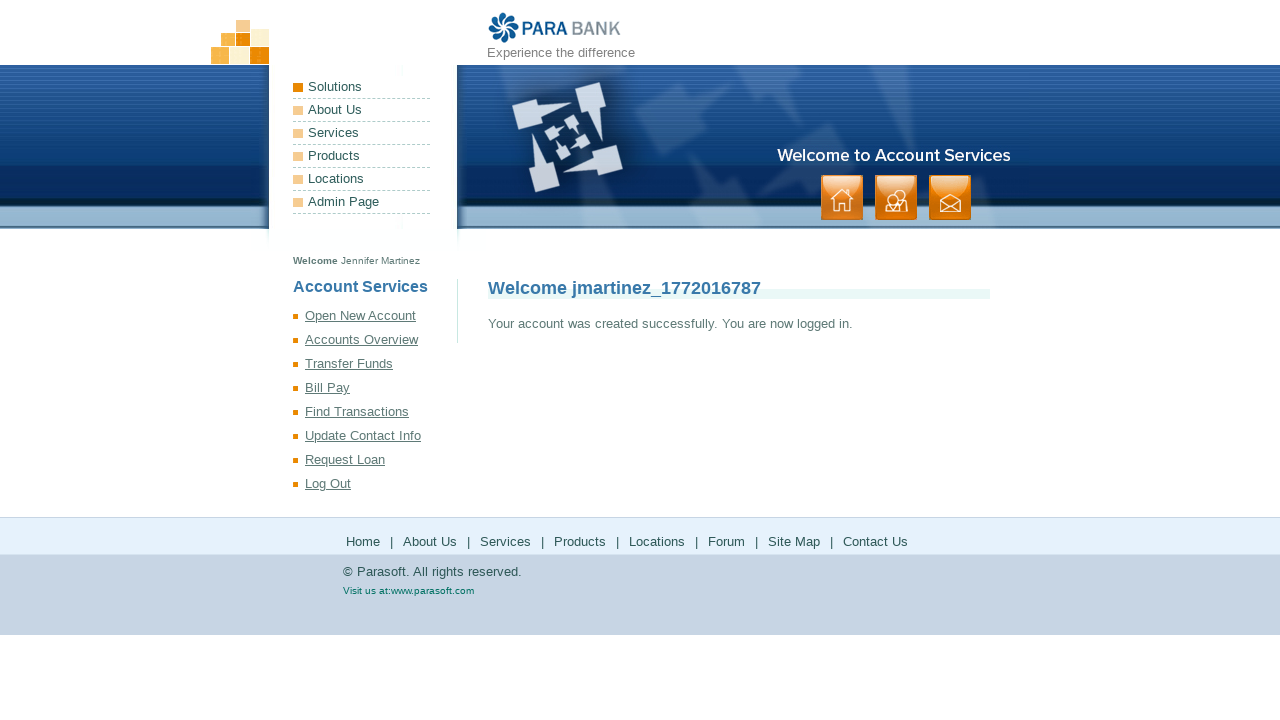

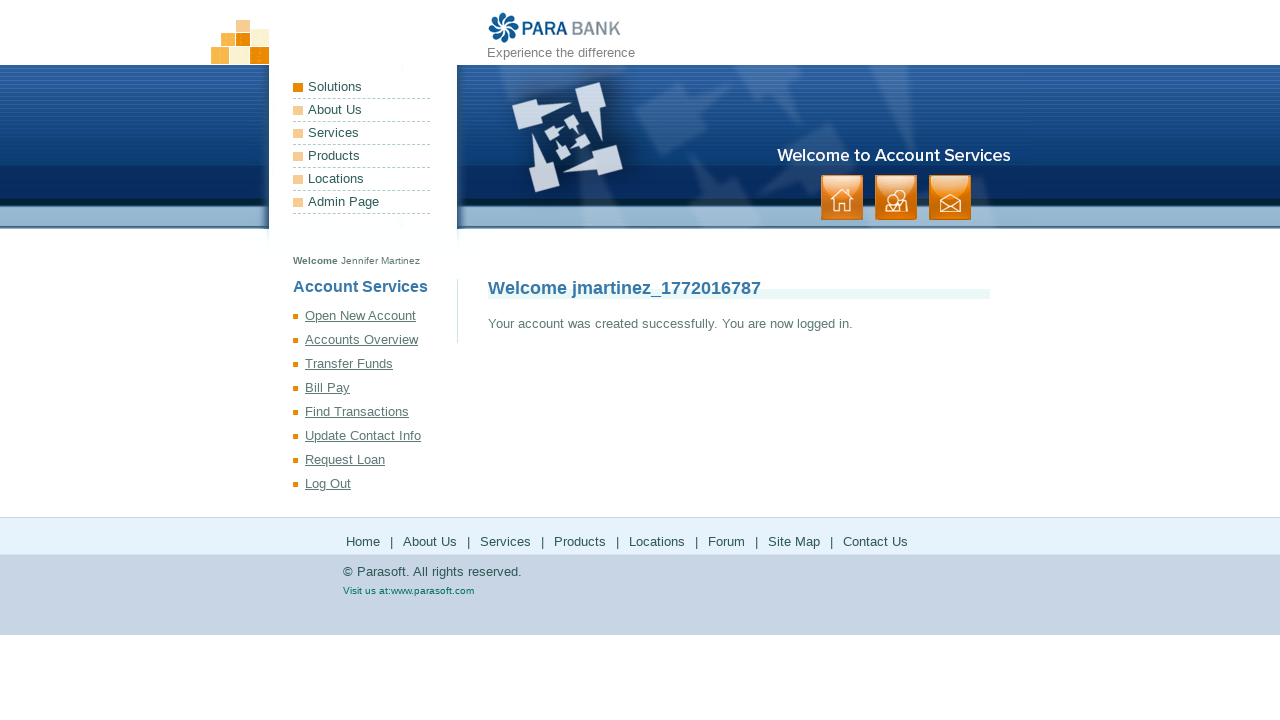